Tests alert dismissal by clicking a button that triggers an alert, dismissing it, and verifying the page text indicates the user stayed

Starting URL: https://kristinek.github.io/site/examples/alerts_popups

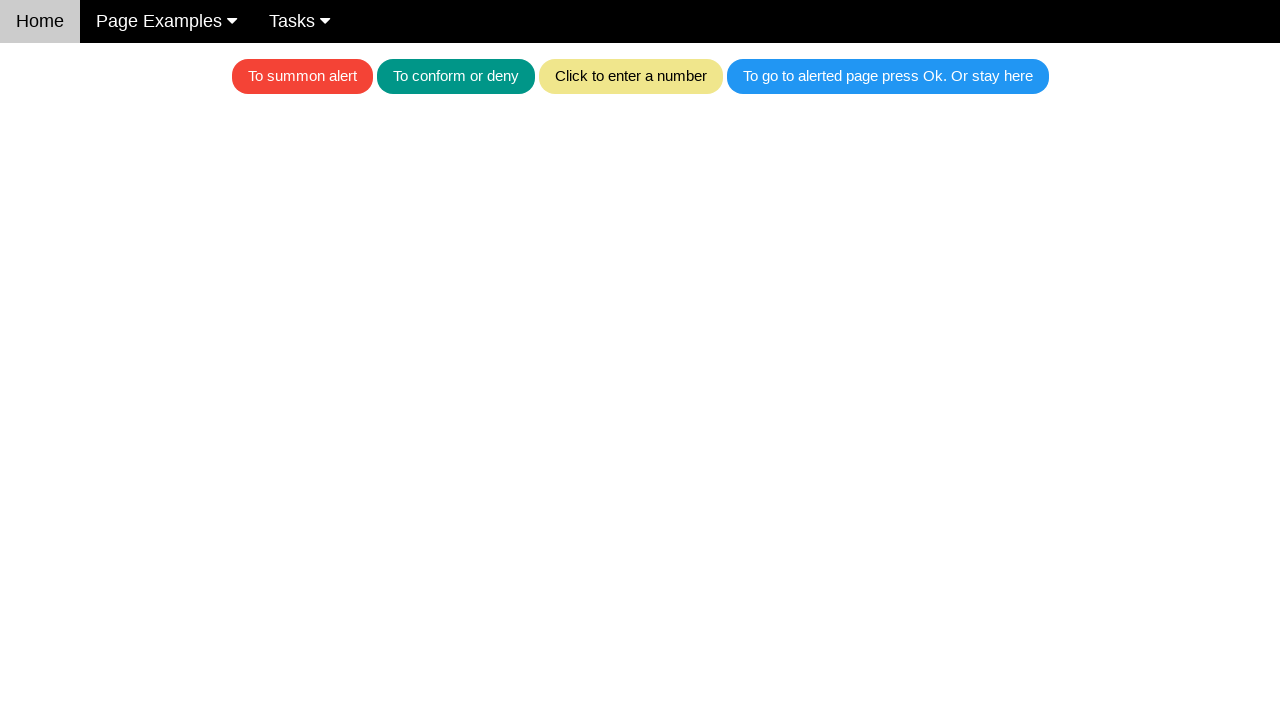

Set up dialog handler to dismiss alerts
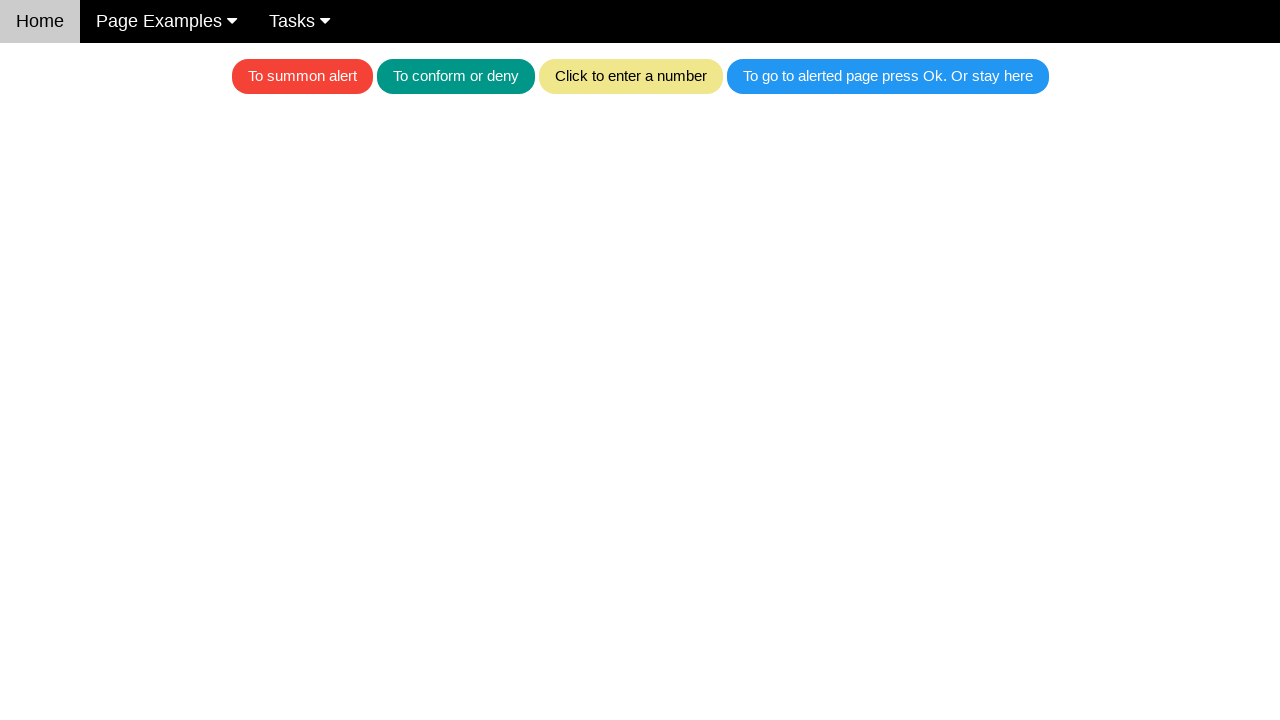

Clicked button that triggers alert at (888, 76) on .w3-blue
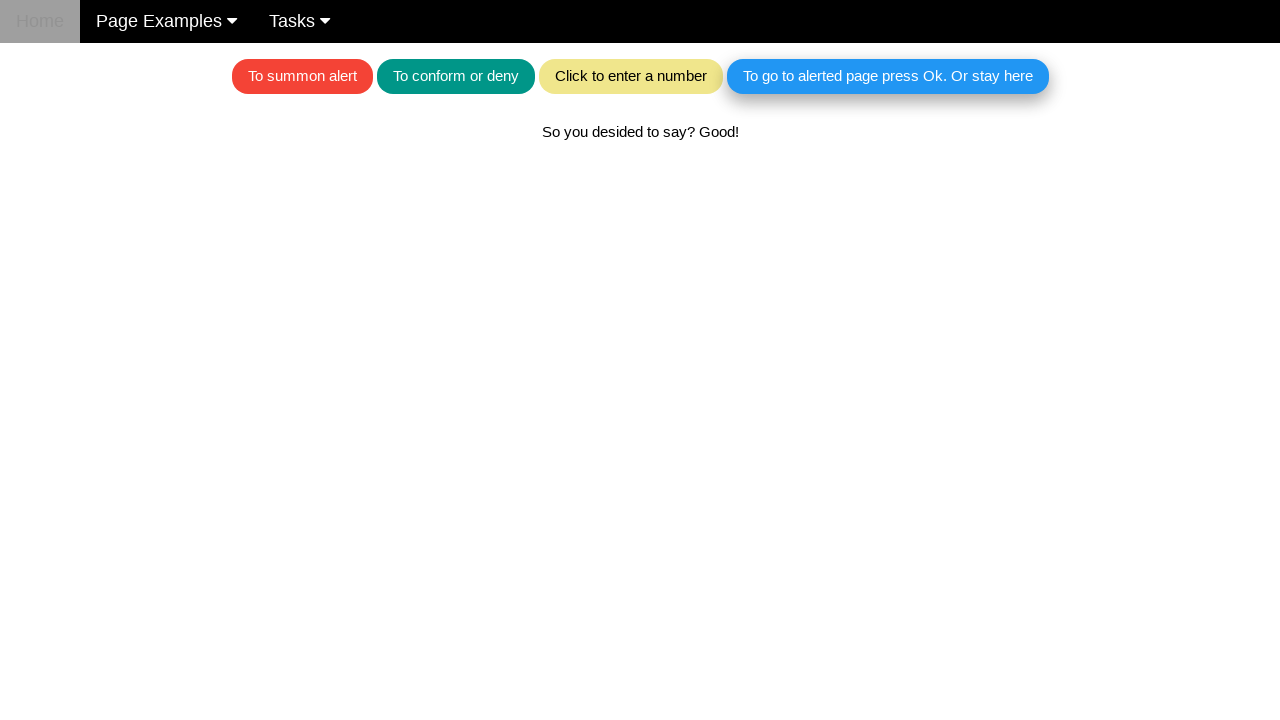

Alert was dismissed and page text element appeared
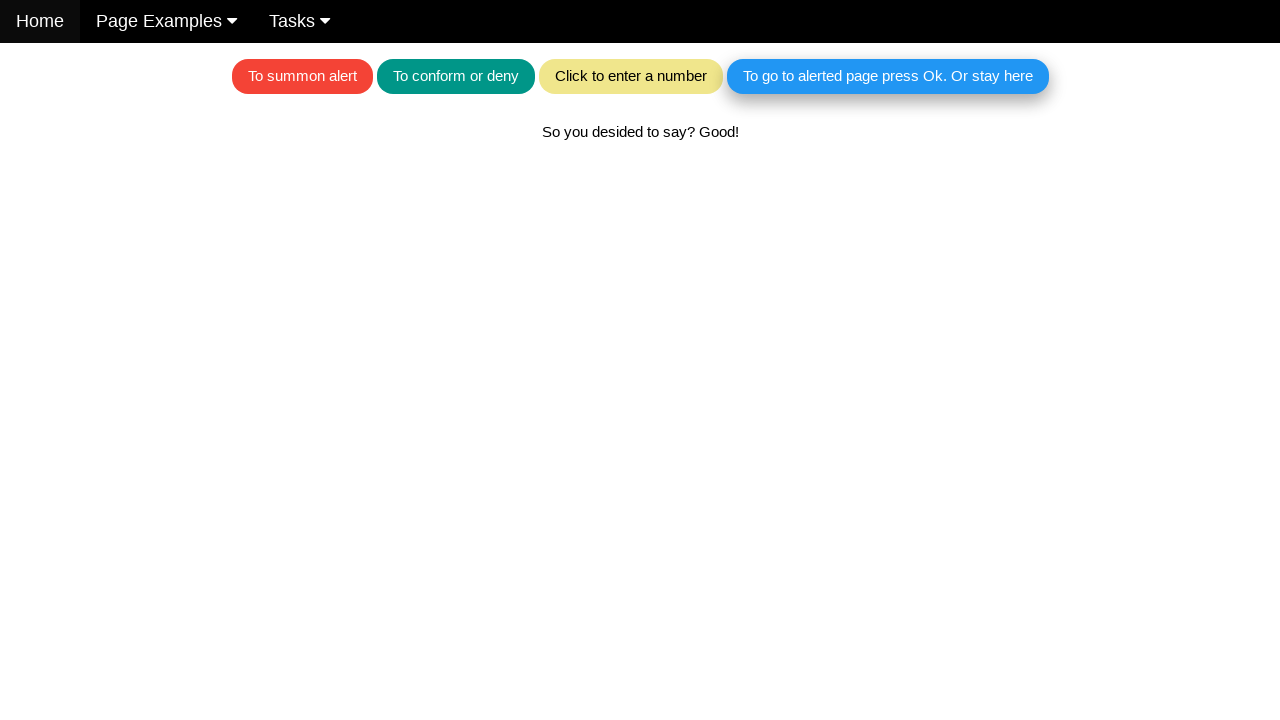

Retrieved text content from page
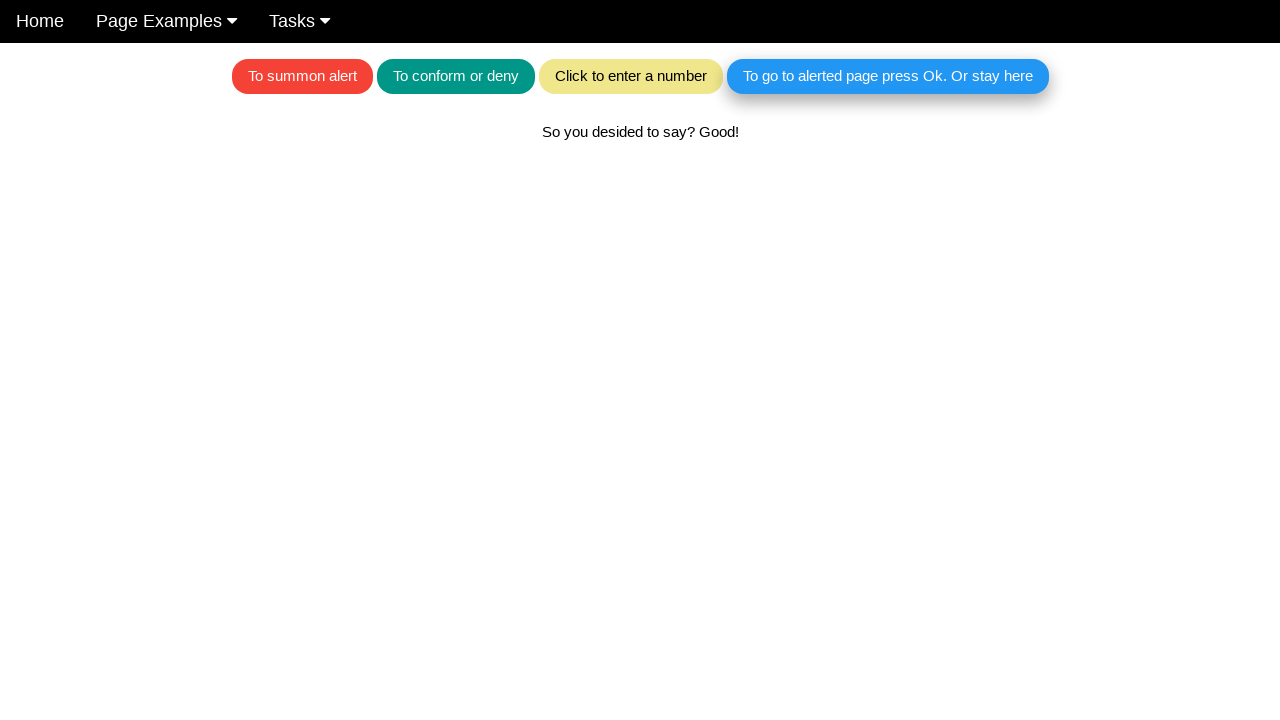

Verified page text confirms user stayed on current page
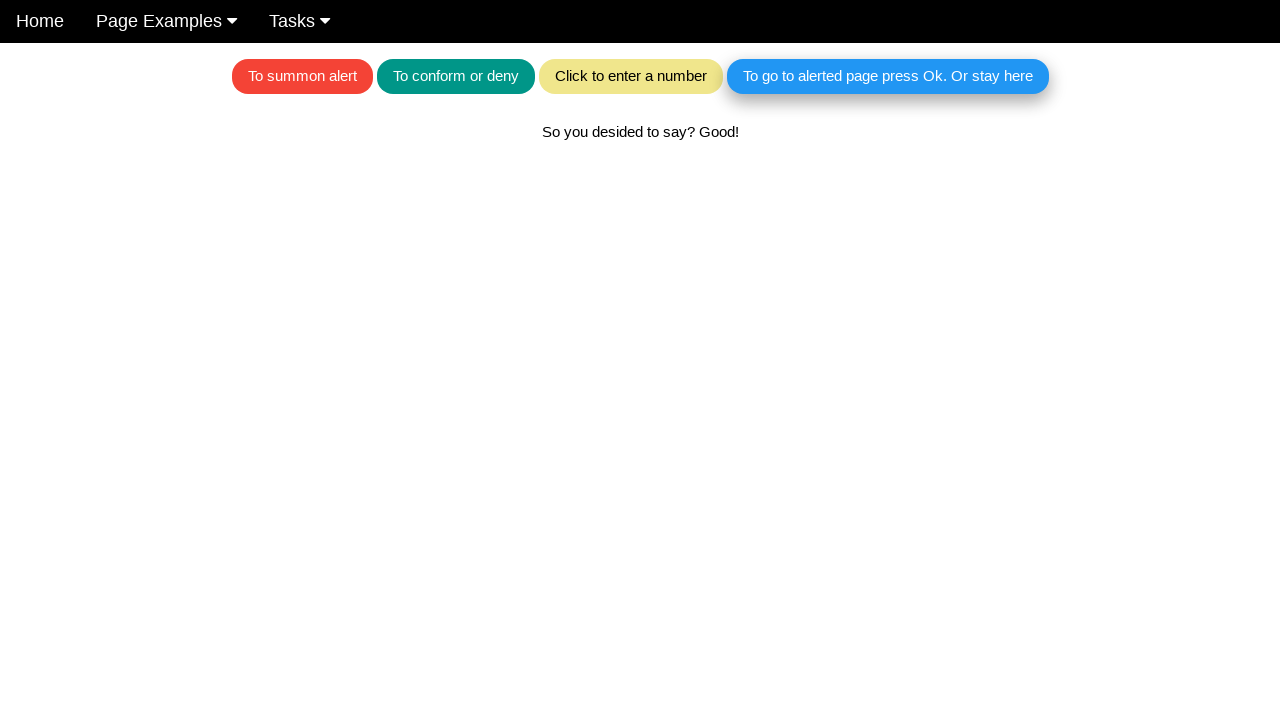

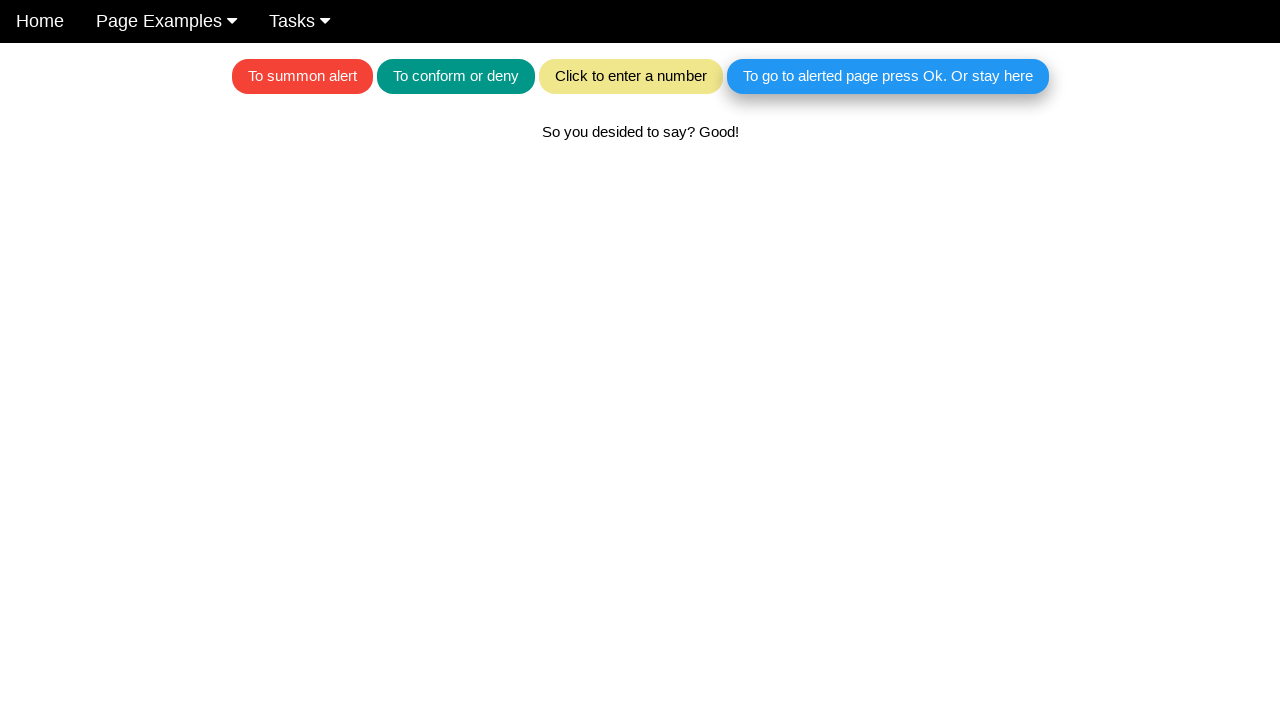